Tests the registration form validation by attempting to register without providing a username, verifying that the username field is marked as invalid.

Starting URL: https://demoqa.com/register

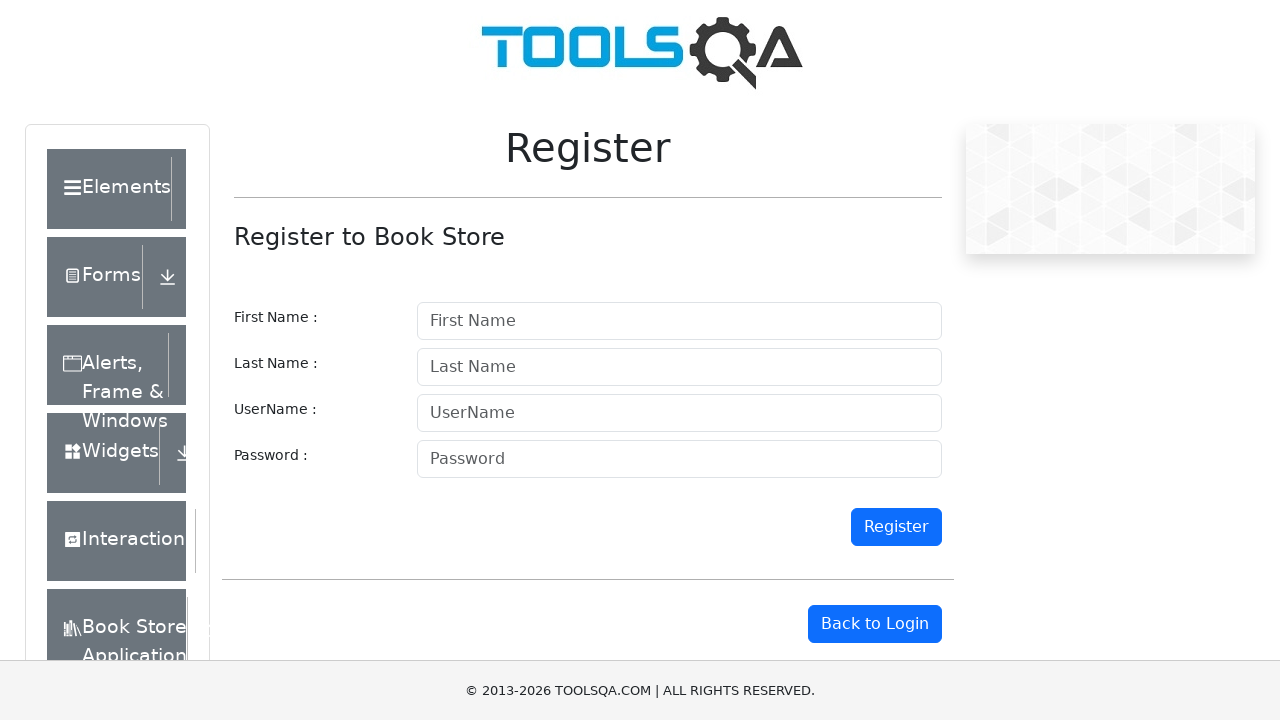

Filled first name field with 'John' on #firstname
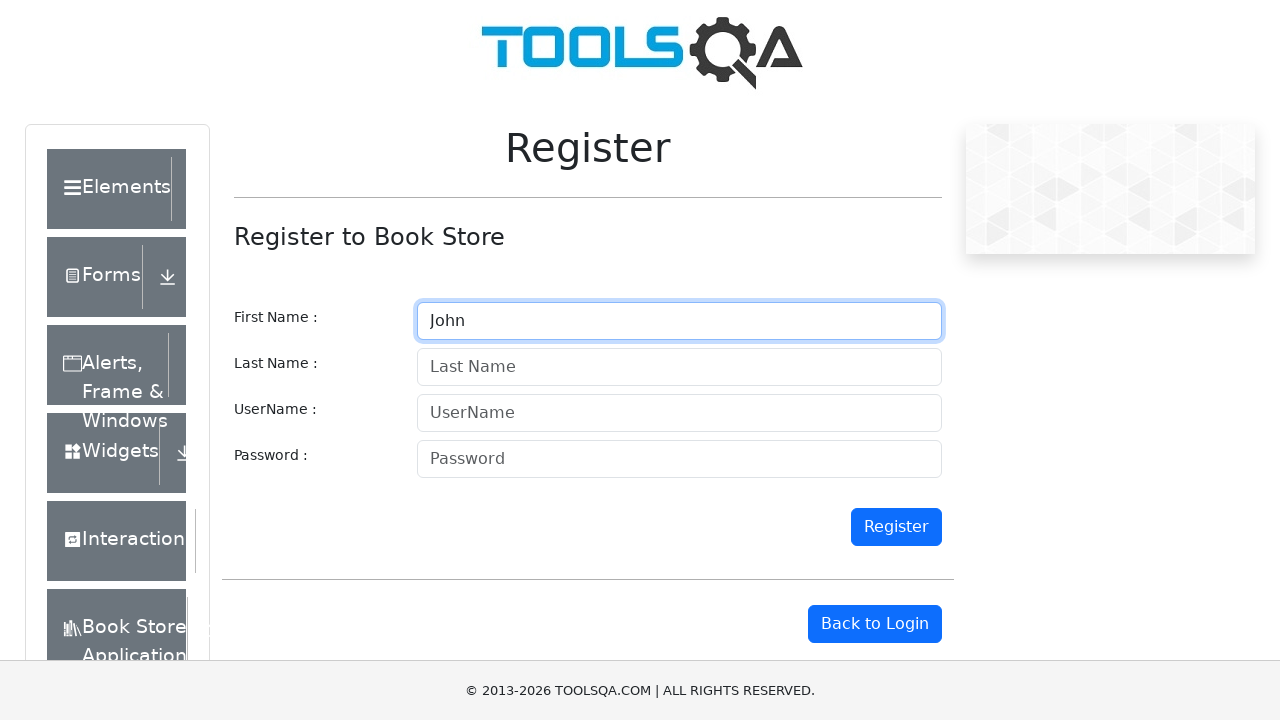

Filled last name field with 'Doe' on #lastname
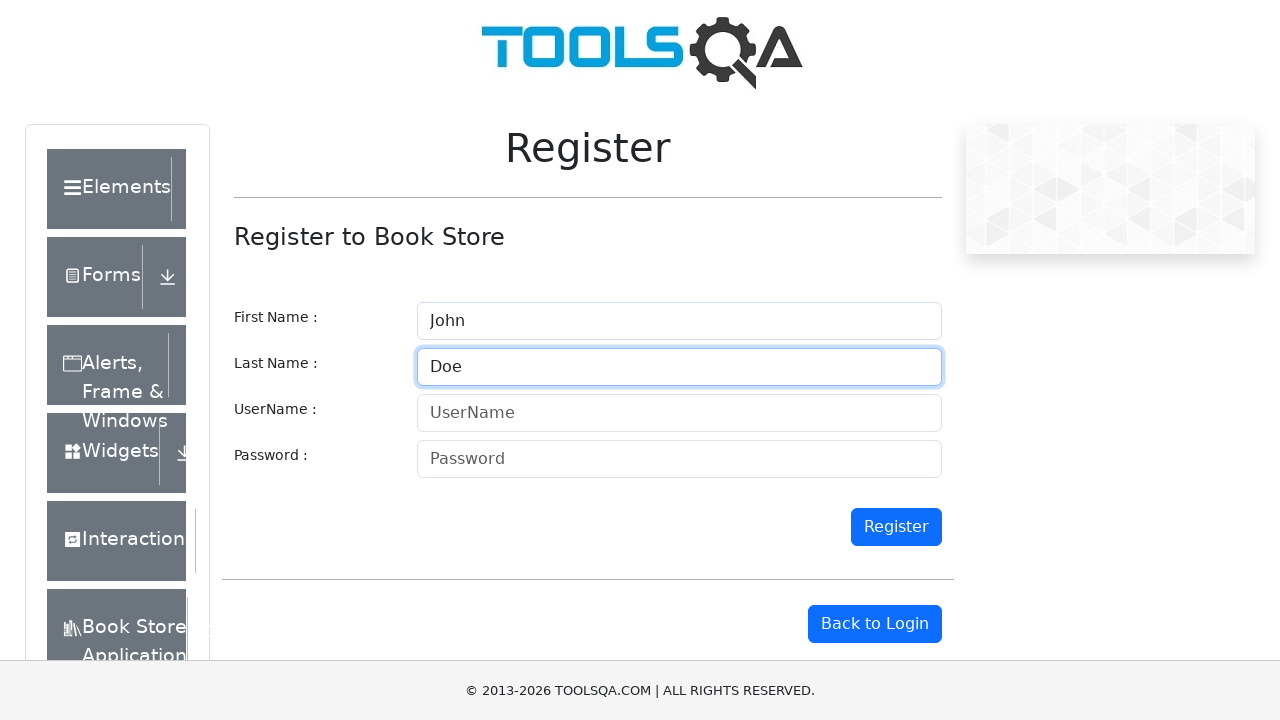

Filled password field with 'SecurePass123!' on #password
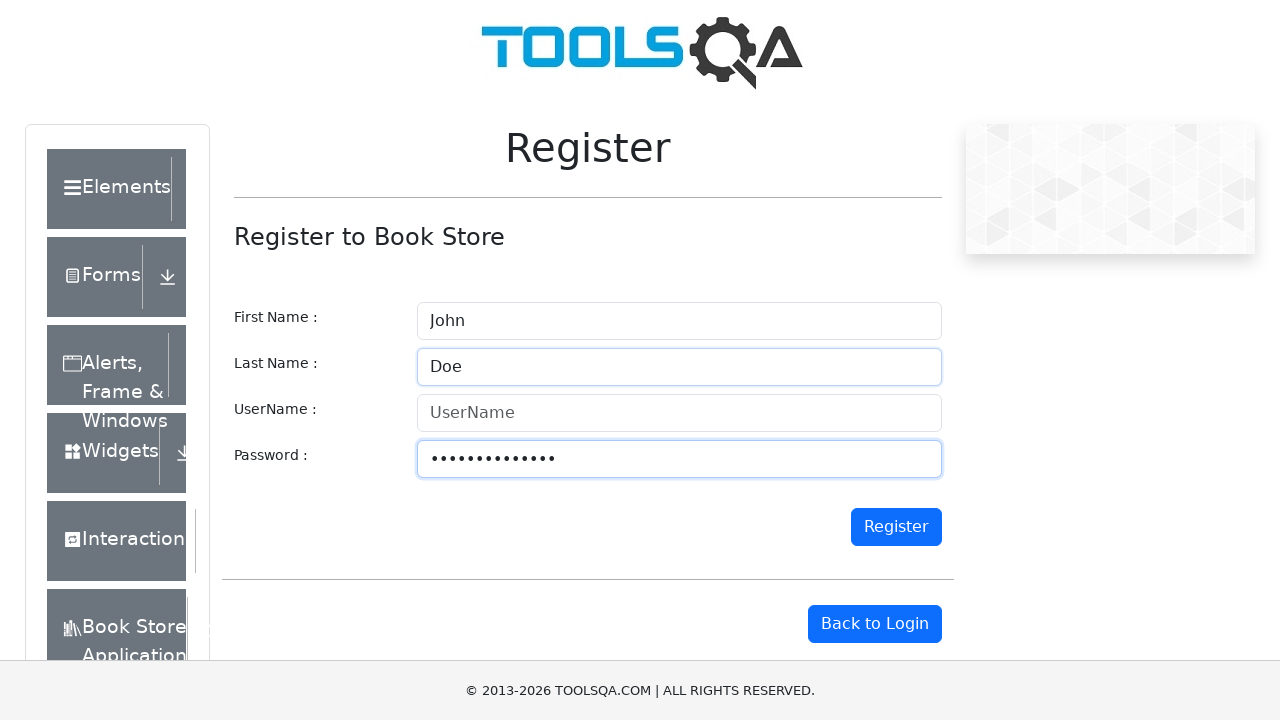

Clicked register button to trigger validation at (896, 527) on #register
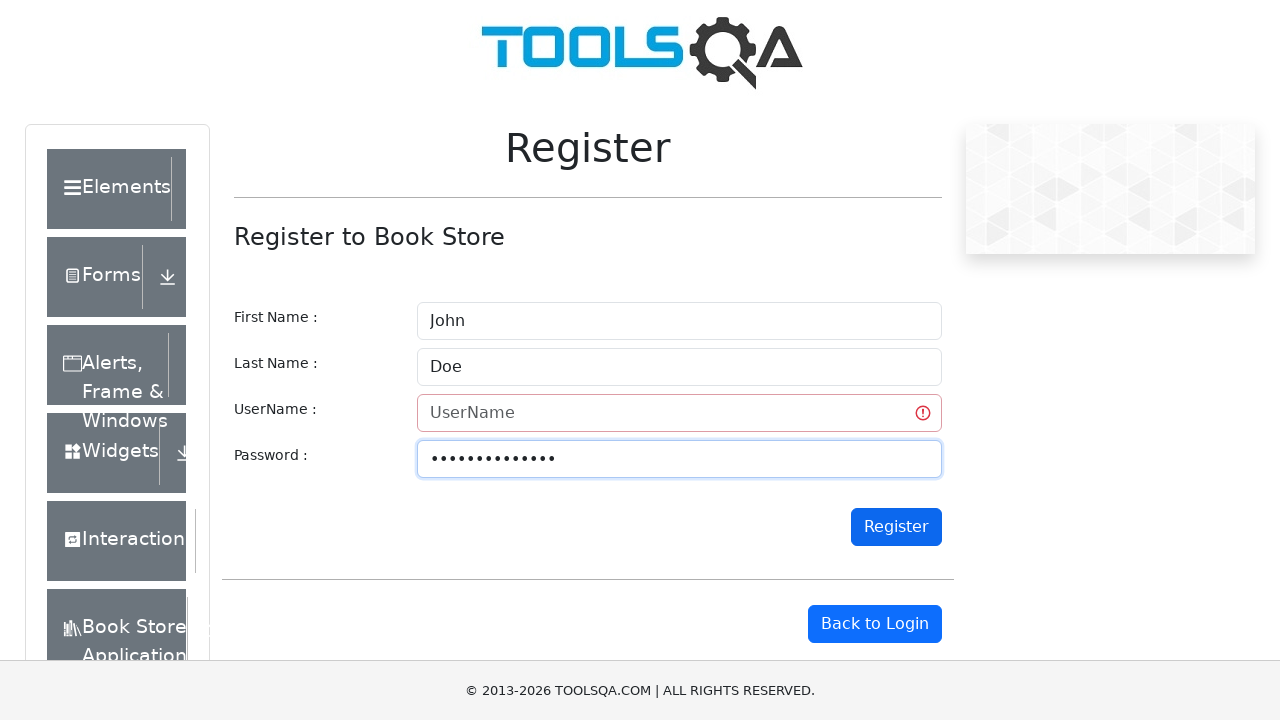

Username field marked as invalid due to missing username
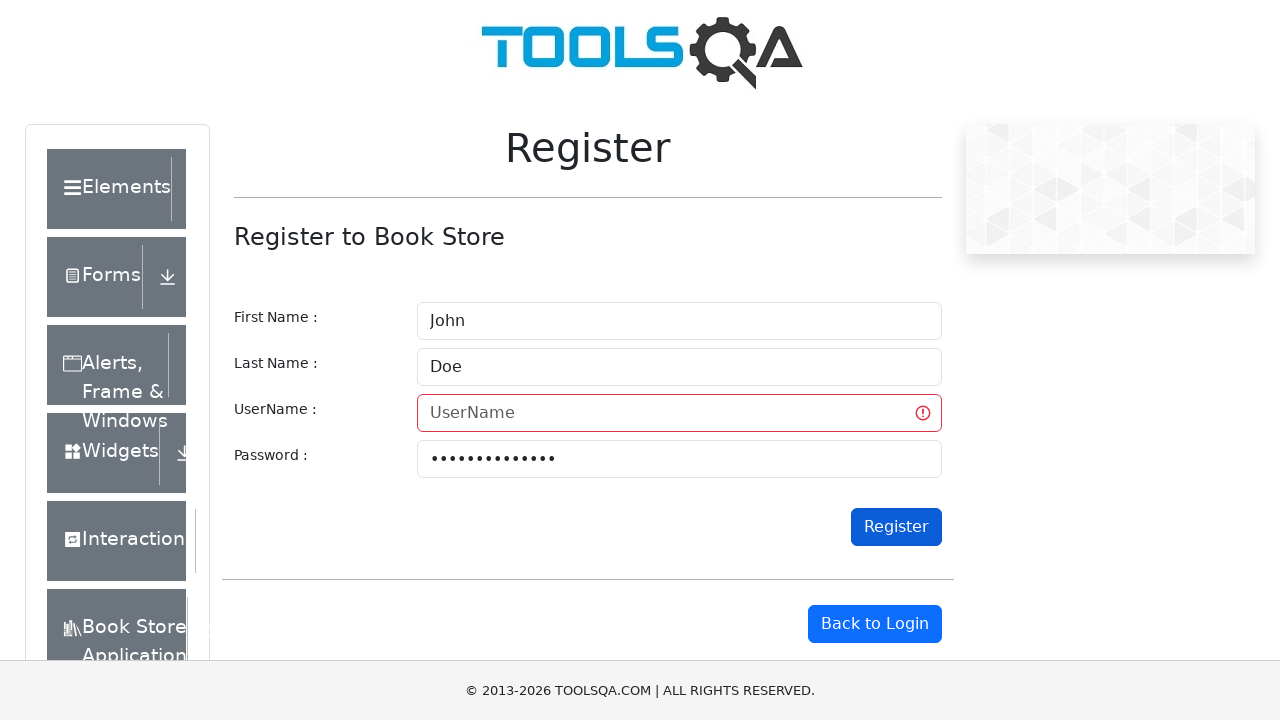

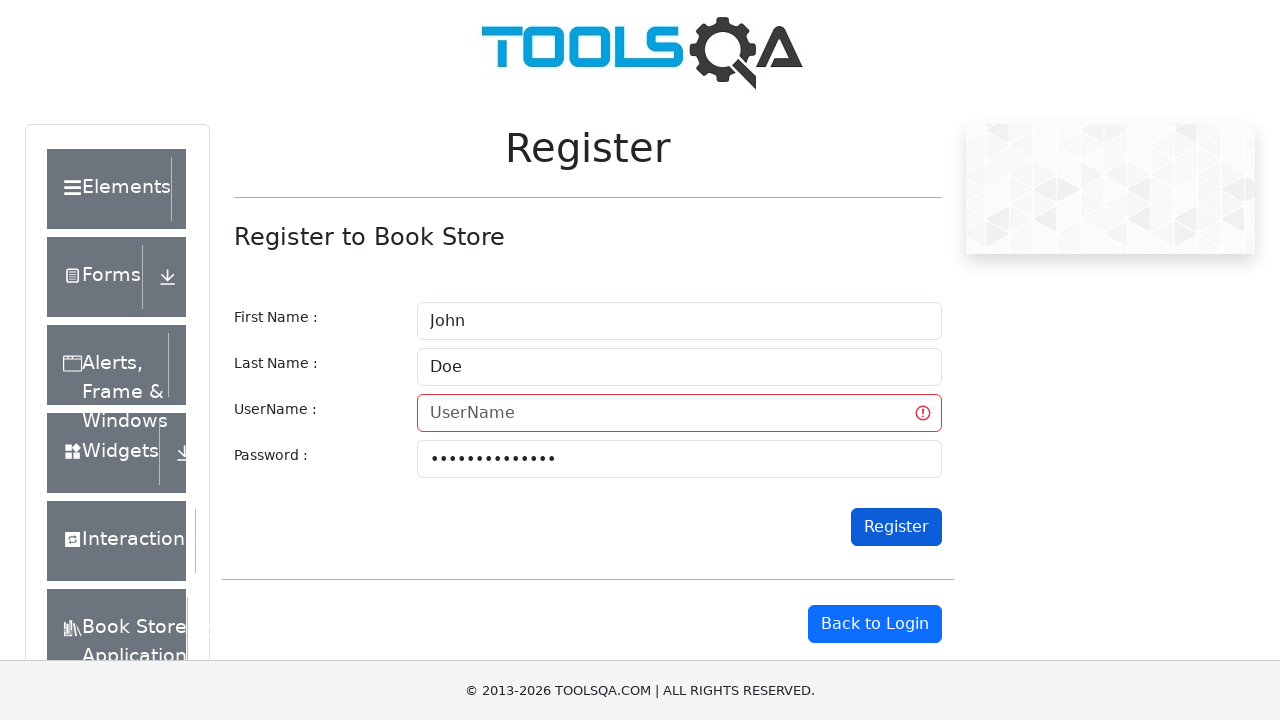